Navigates to the products page and verifies that book titles are displayed

Starting URL: https://shahreketabonline.com/all-products?field_filters=%7B%22item_group%22%3A%5B%22%DA%A9%D8%AA%D8%A7%D8%A8%22%5D%7D&price_range_filters=%7B%22price_range%22%3A%5B0%2C629000070%5D%7D&start=0

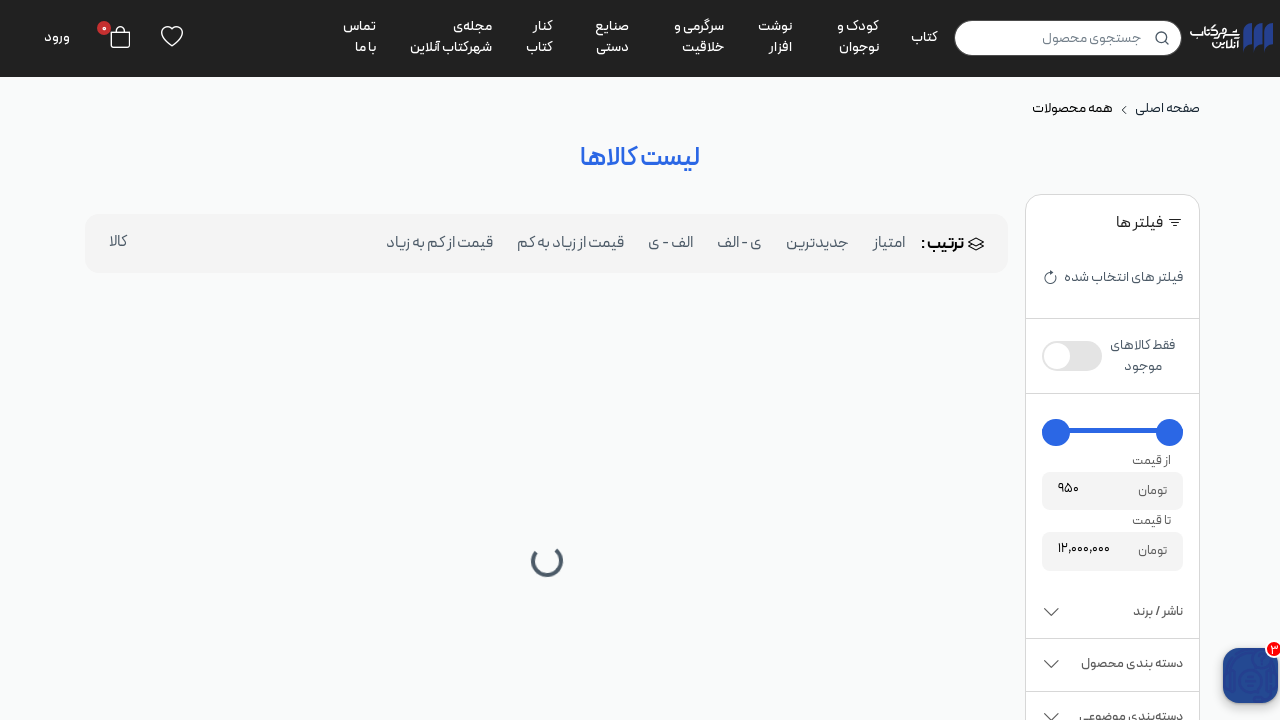

Waited for product titles to load on the books page
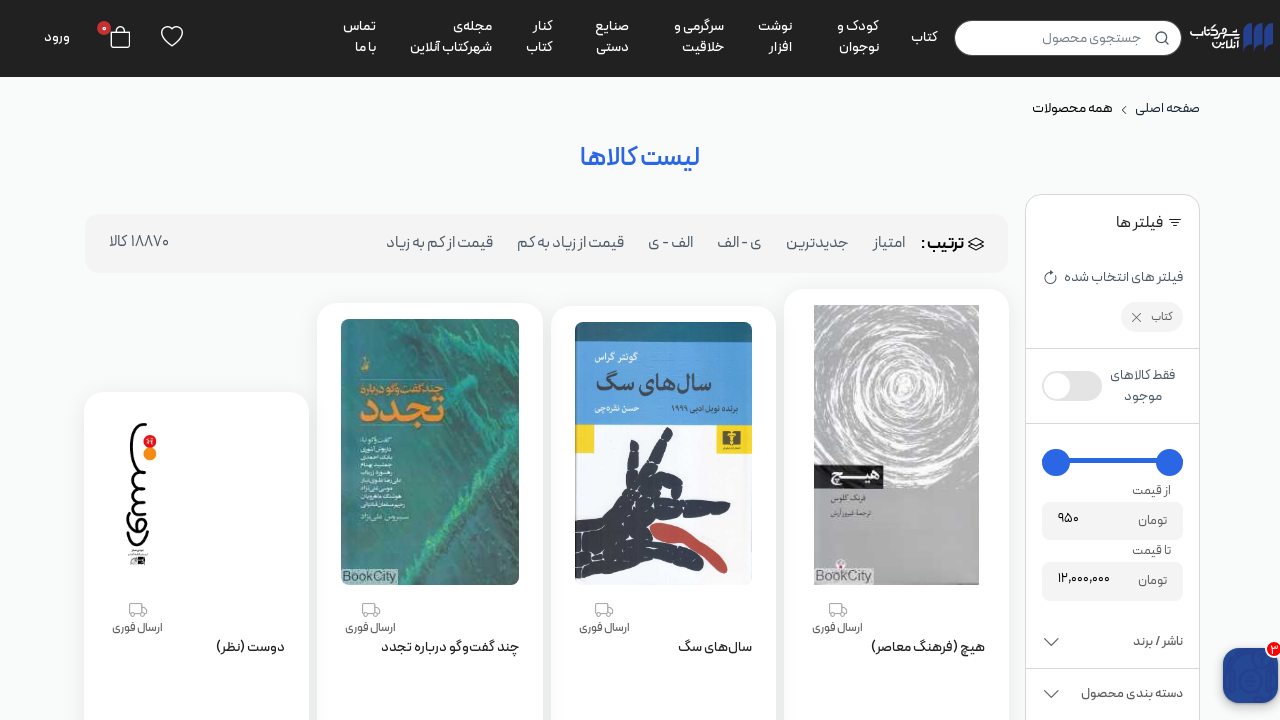

Retrieved all product title elements from the page
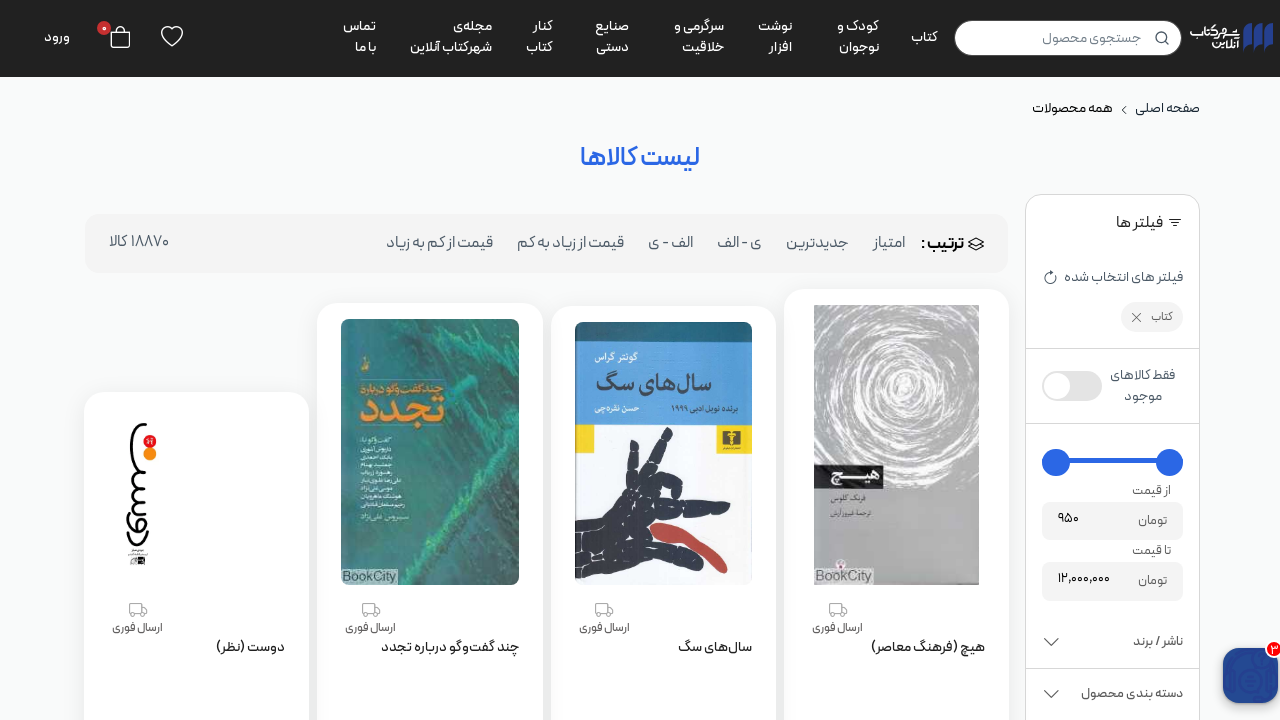

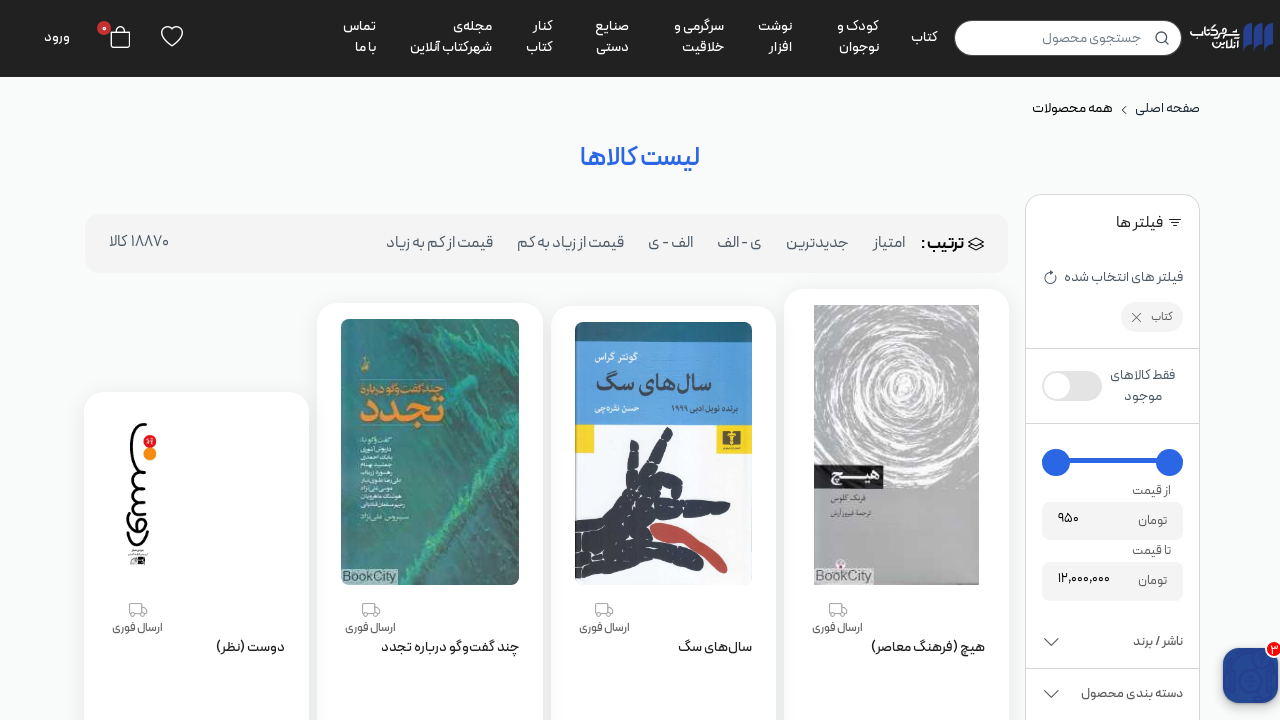